Hovers over the h2 element without throwing an error

Starting URL: https://artoftesting.com/samplesiteforselenium

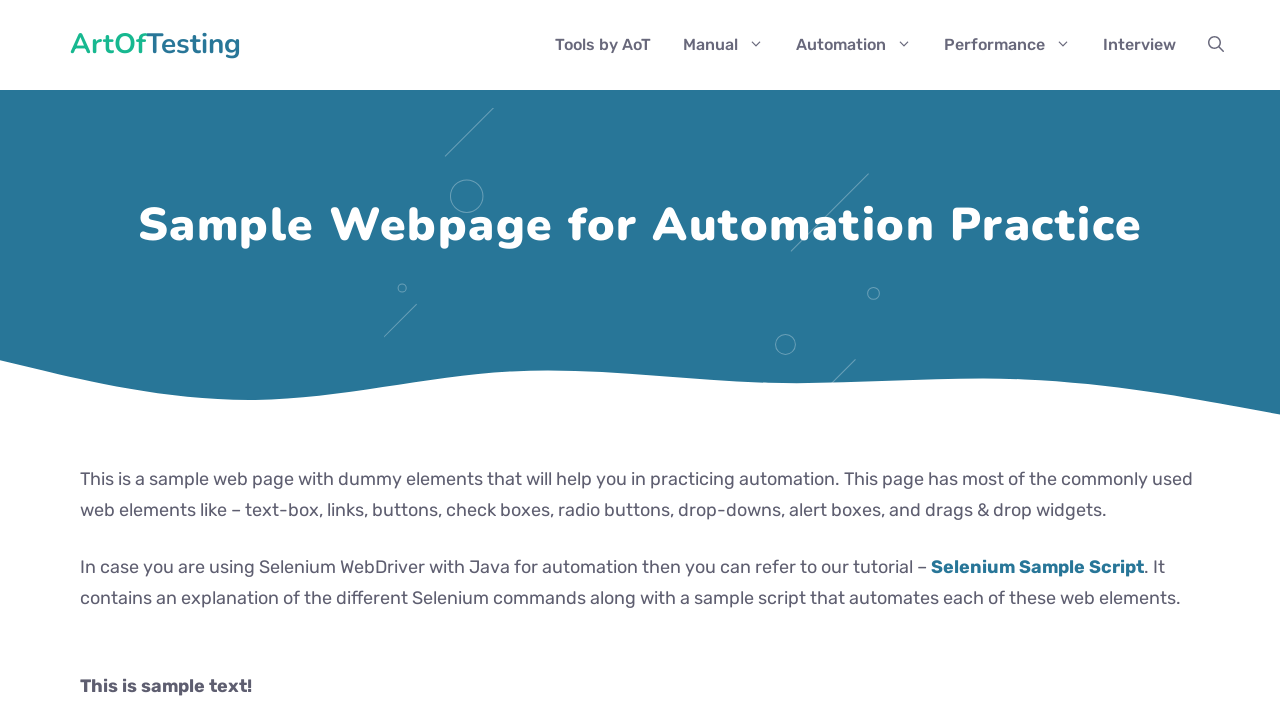

Navigated to https://artoftesting.com/samplesiteforselenium
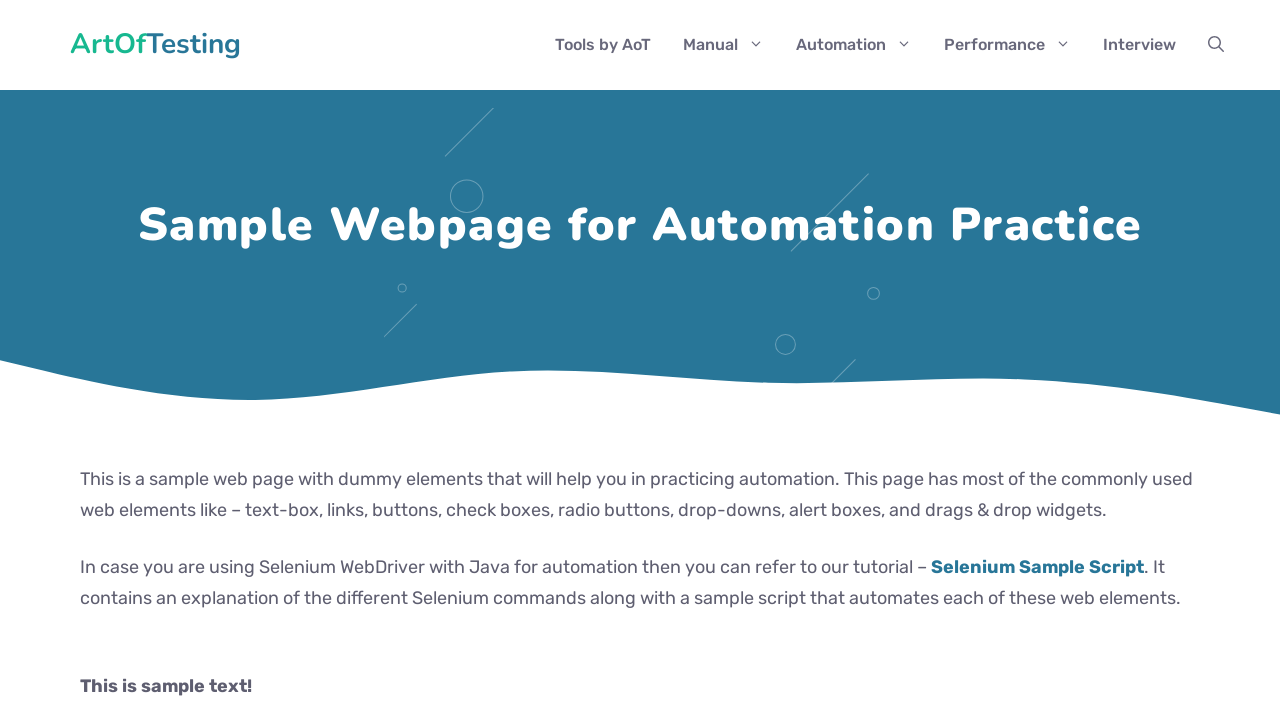

Located first h2 element
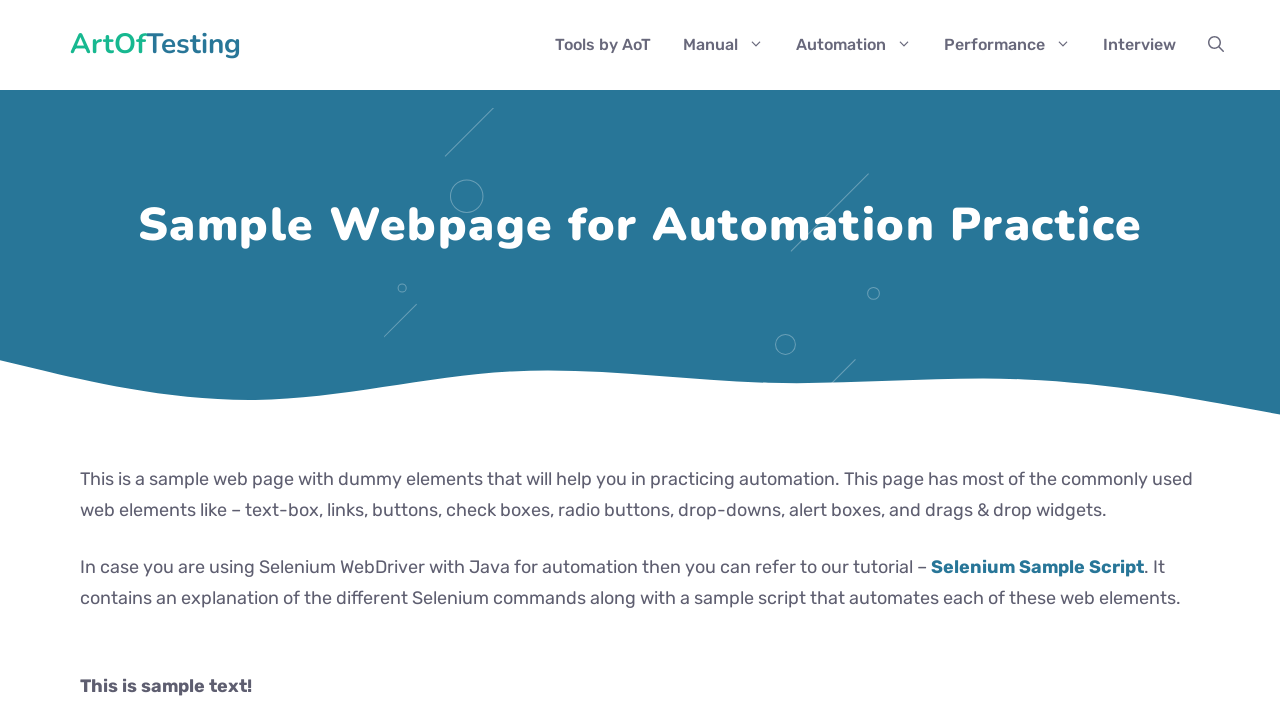

Hovered over h2 element without throwing an error at (640, 433) on h2 >> nth=0
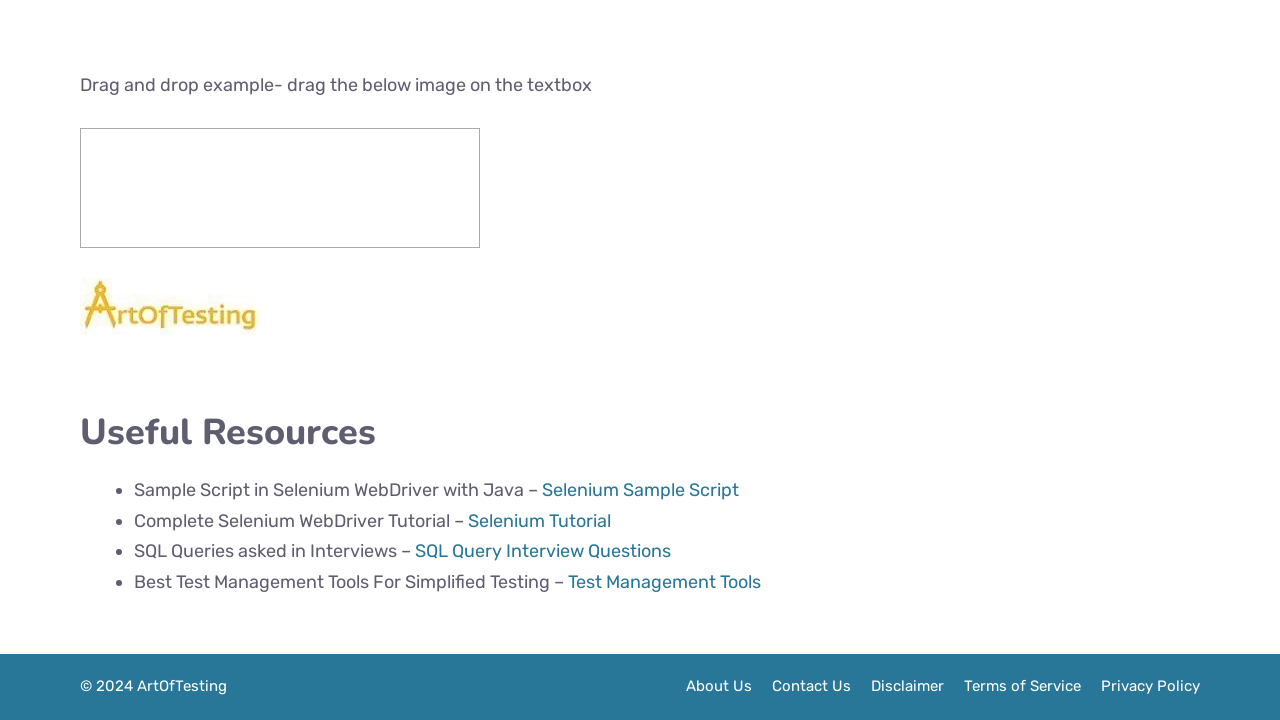

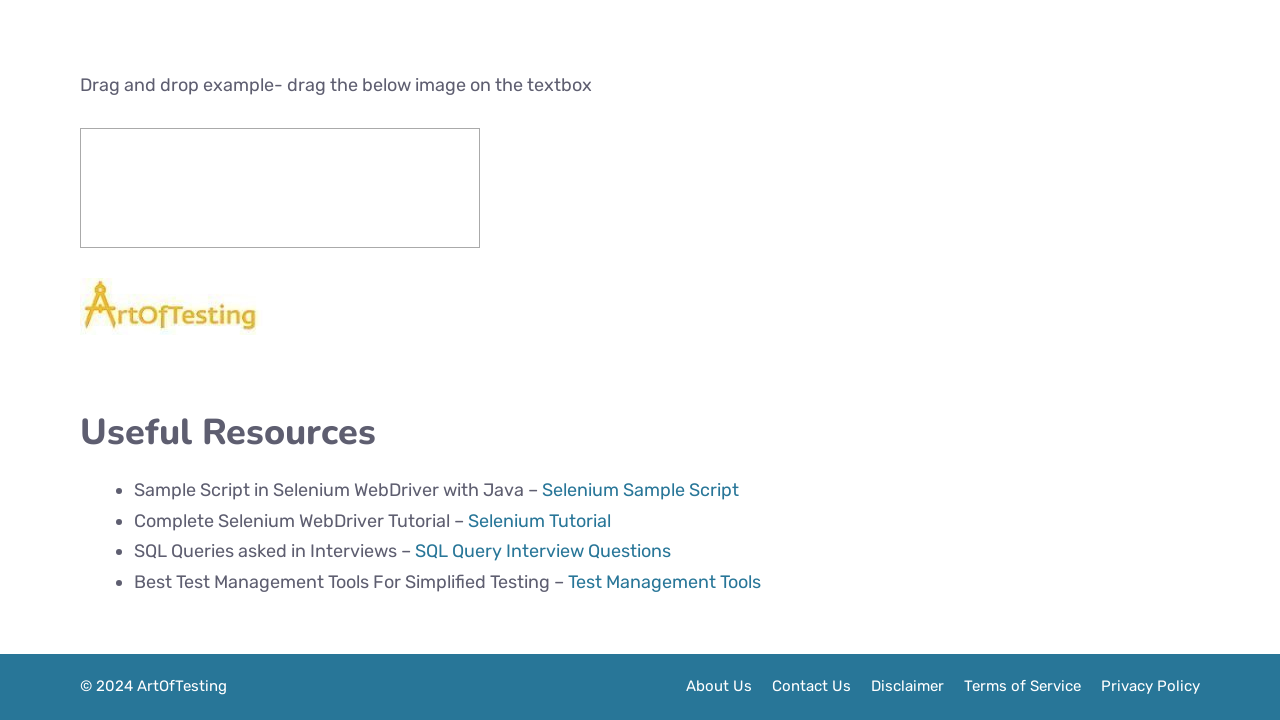